Clicks a button using name attribute and verifies the alert message

Starting URL: https://igorsmasc.github.io/botoes_atividade_selenium/

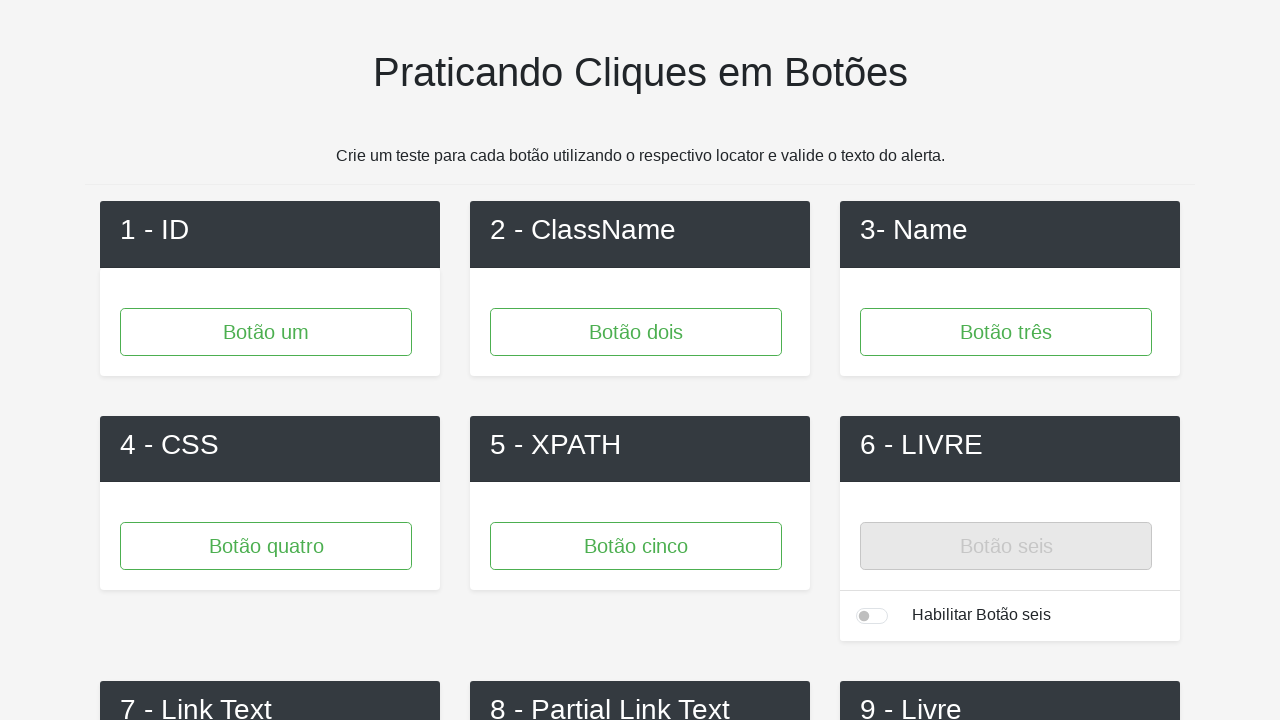

Navigated to button activity page
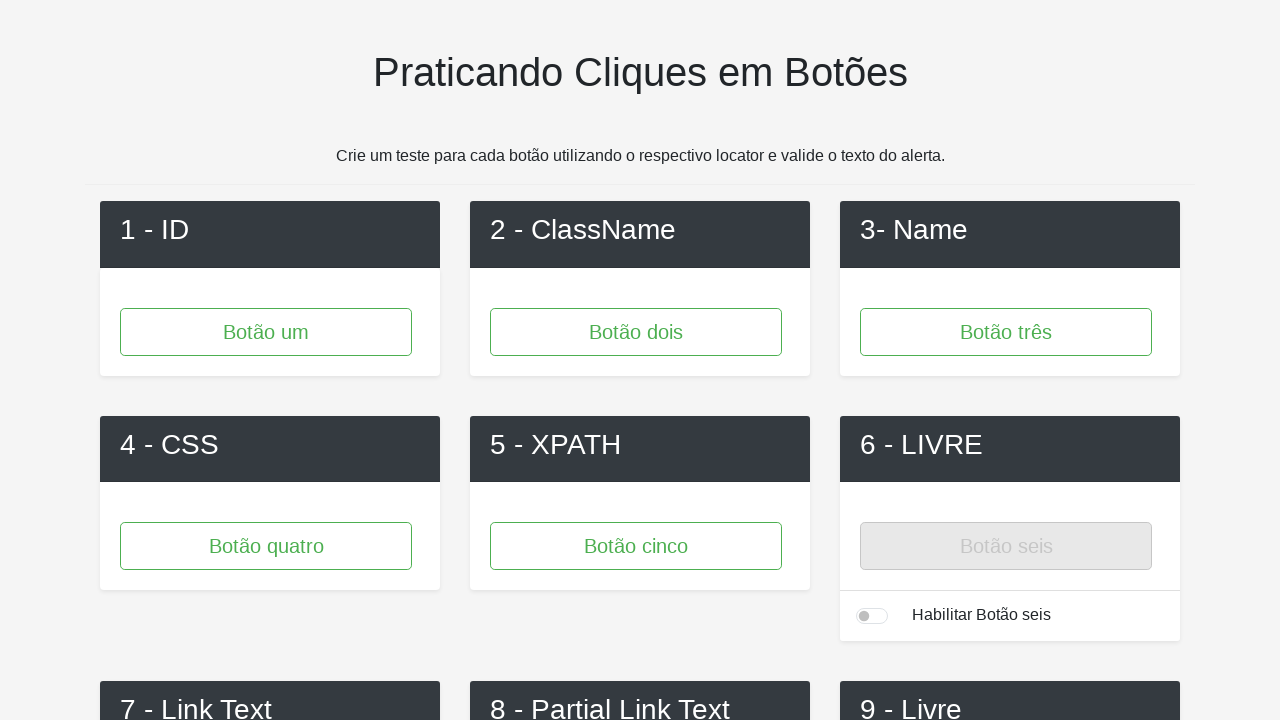

Clicked button with name attribute 'button3' at (1006, 332) on [name='button3']
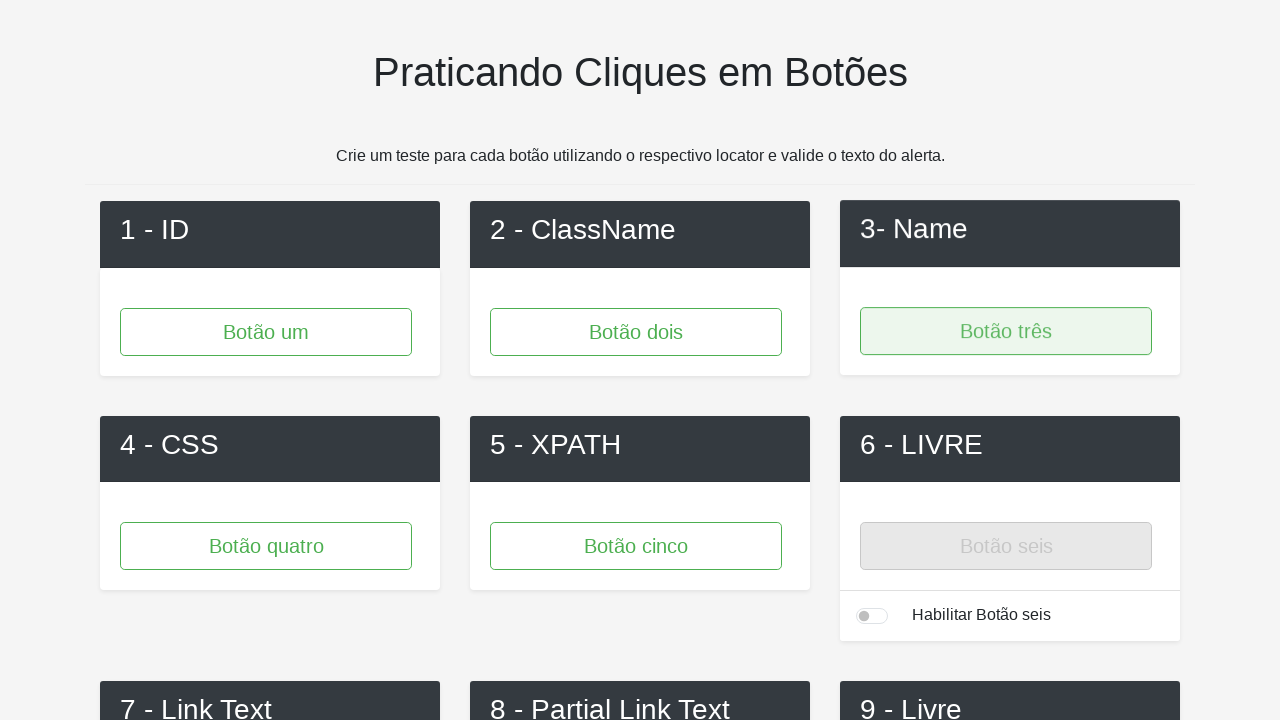

Alert dialog accepted
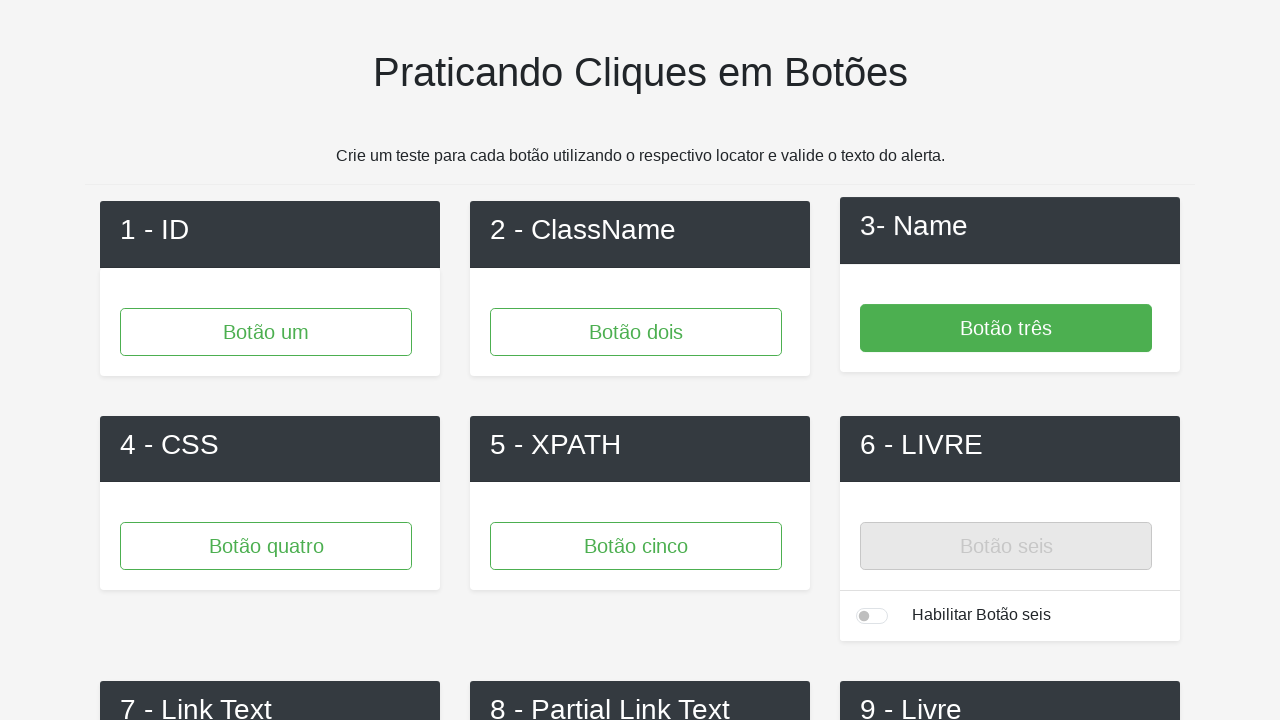

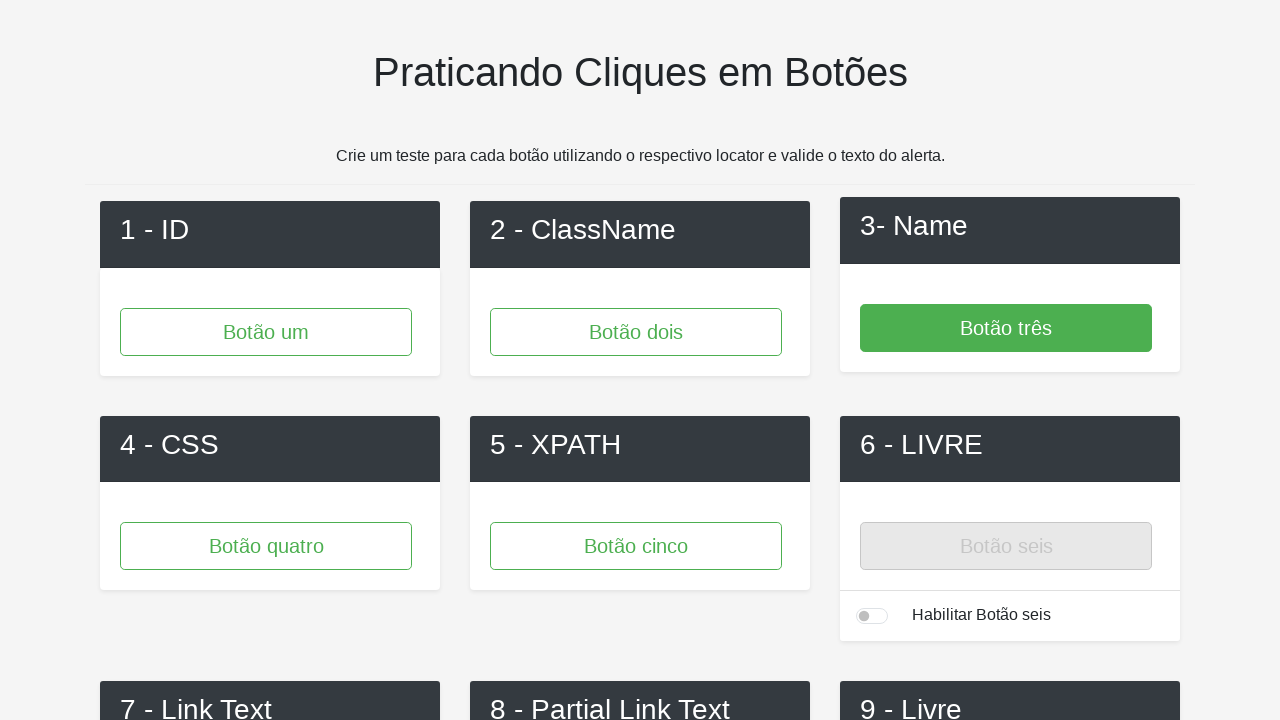